Tests clicking a confirm box button and dismissing the alert dialog that appears

Starting URL: https://artoftesting.com/samplesiteforselenium

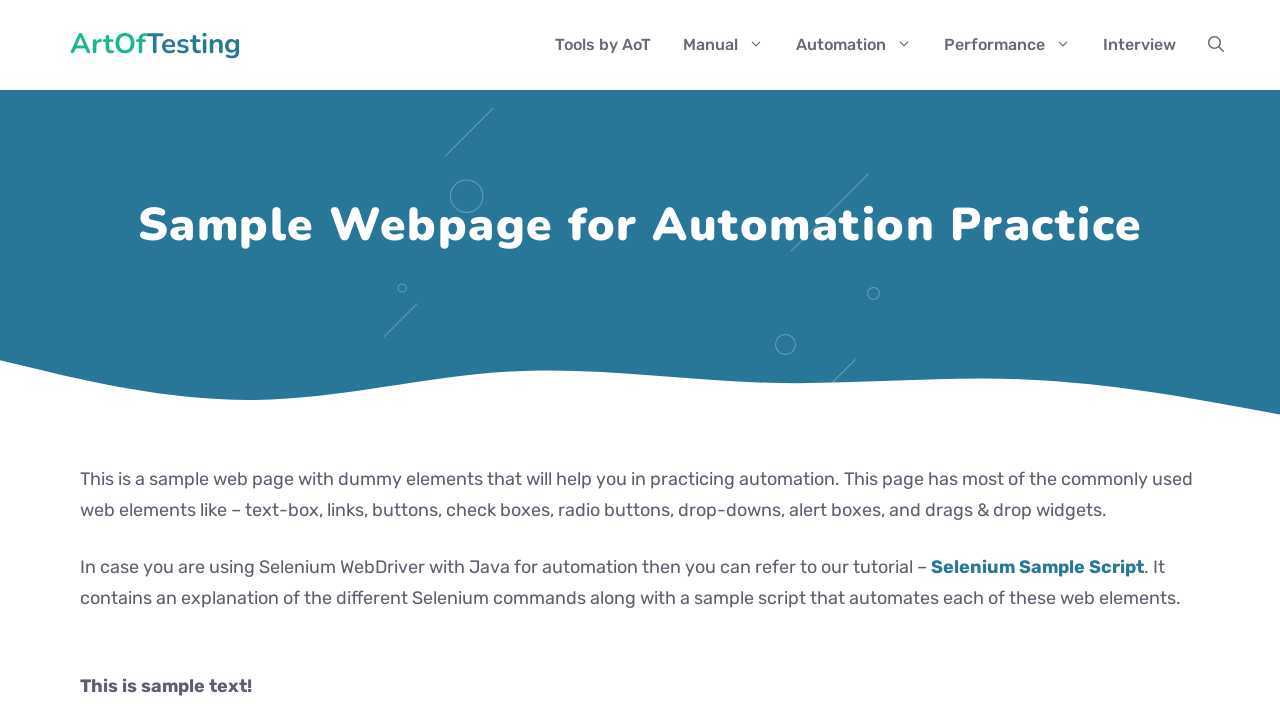

Set up dialog handler to dismiss alert dialogs
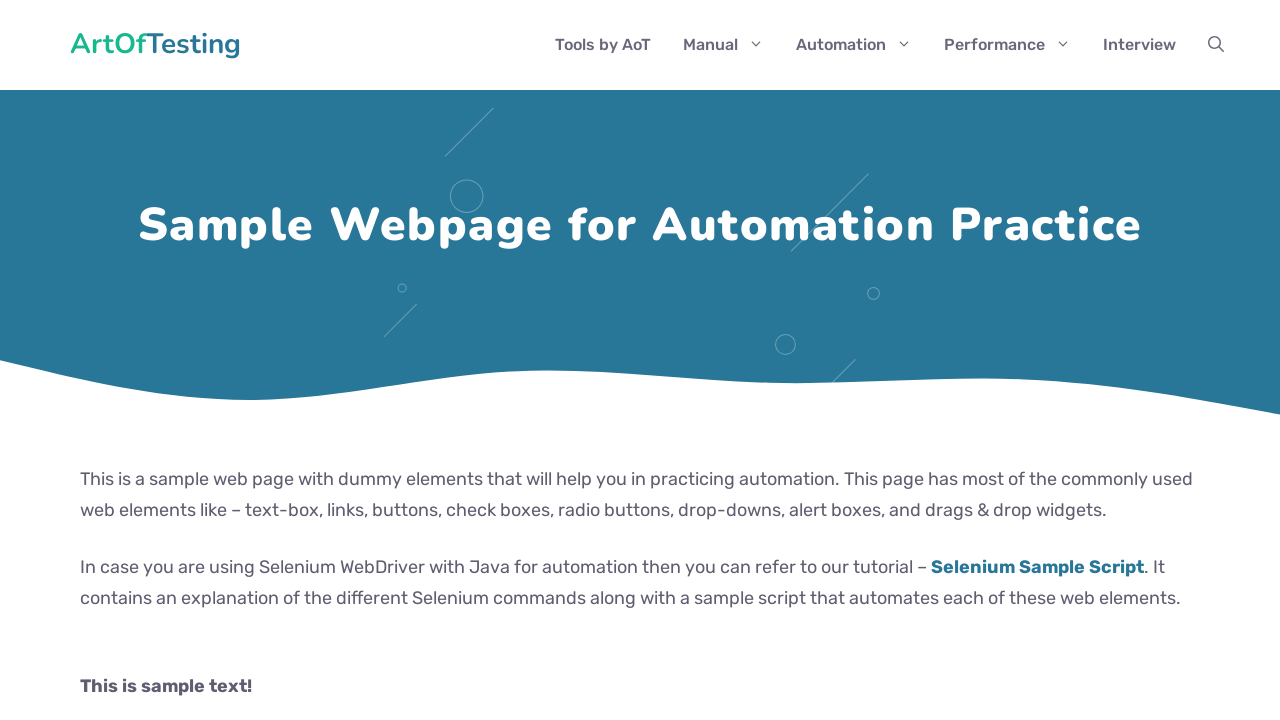

Clicked the confirm box button at (640, 361) on #ConfirmBox
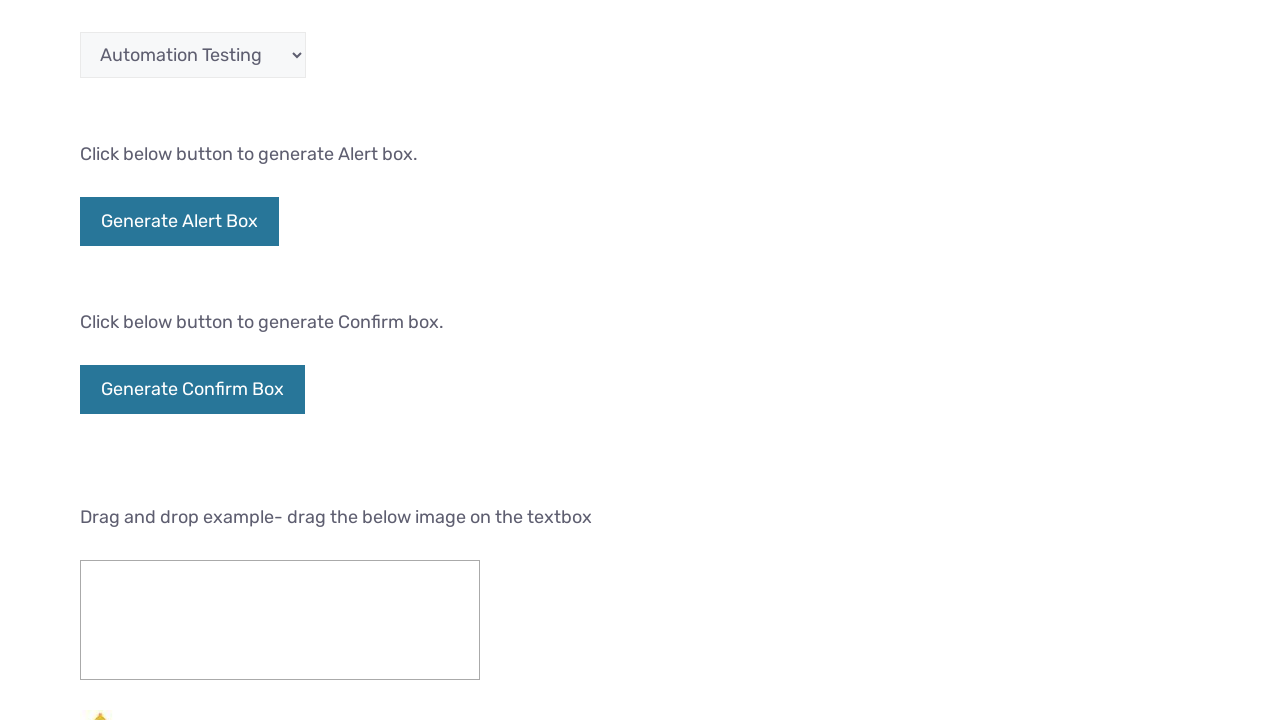

Waited for dialog interaction to complete
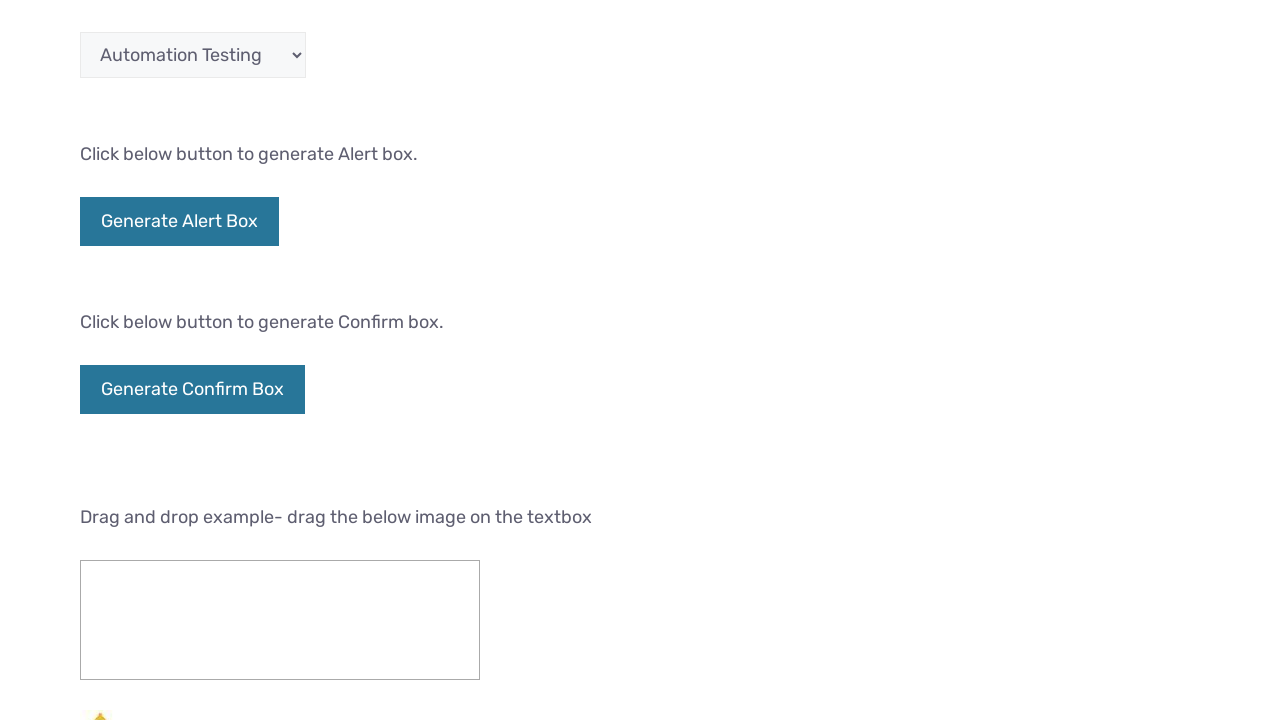

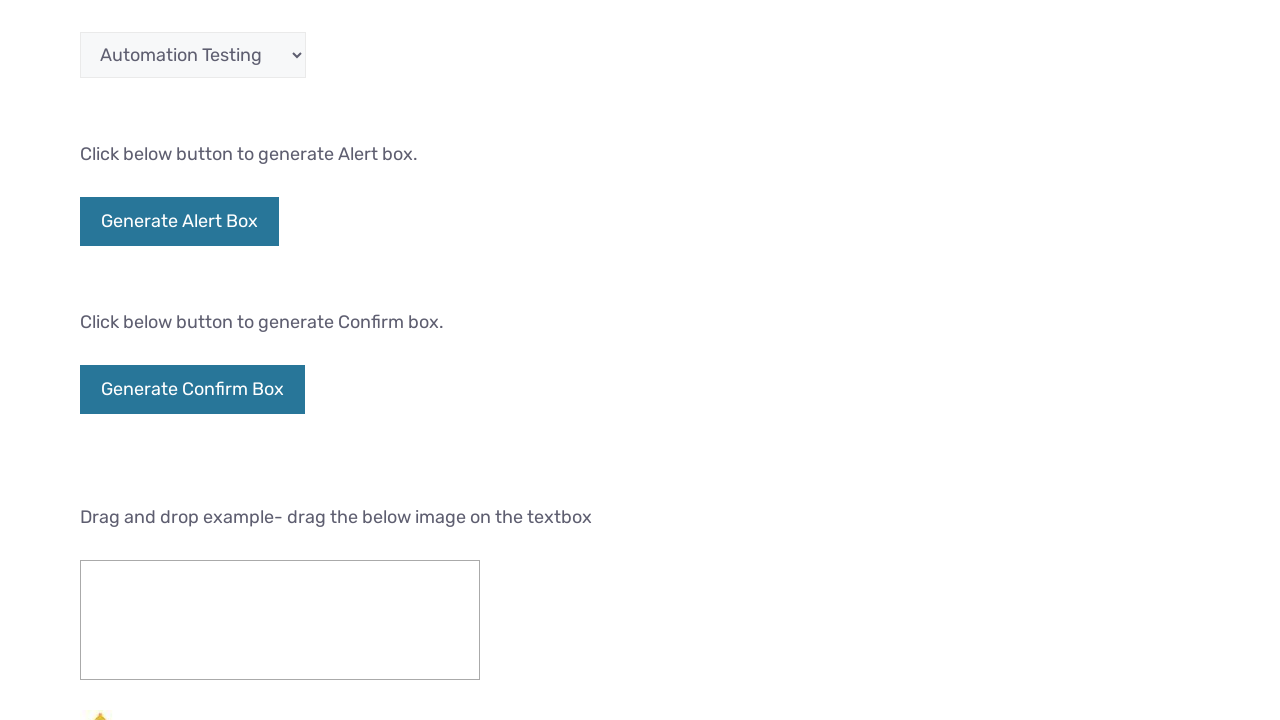